Tests checkbox selection functionality on a travel booking form by verifying checkbox states and counting total checkboxes

Starting URL: https://rahulshettyacademy.com/dropdownsPractise/

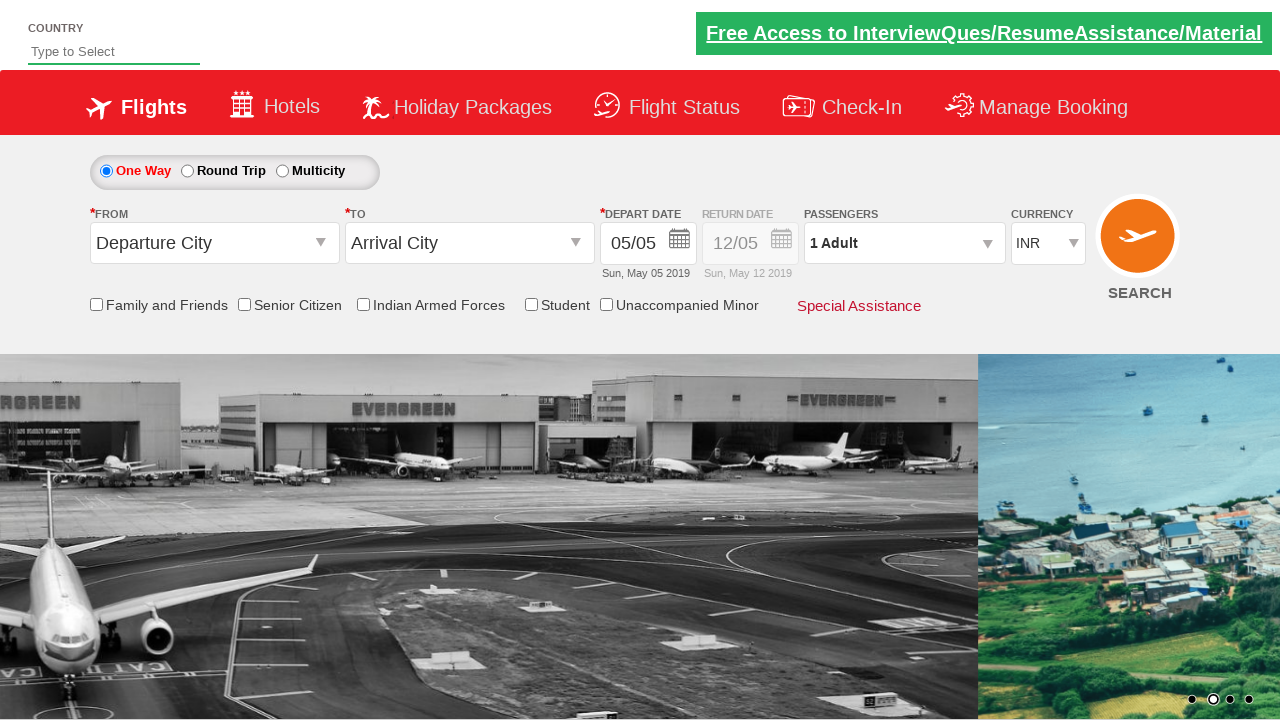

Clicked Senior Citizen Discount checkbox to select it at (244, 304) on input[id*='SeniorCitizenDiscount']
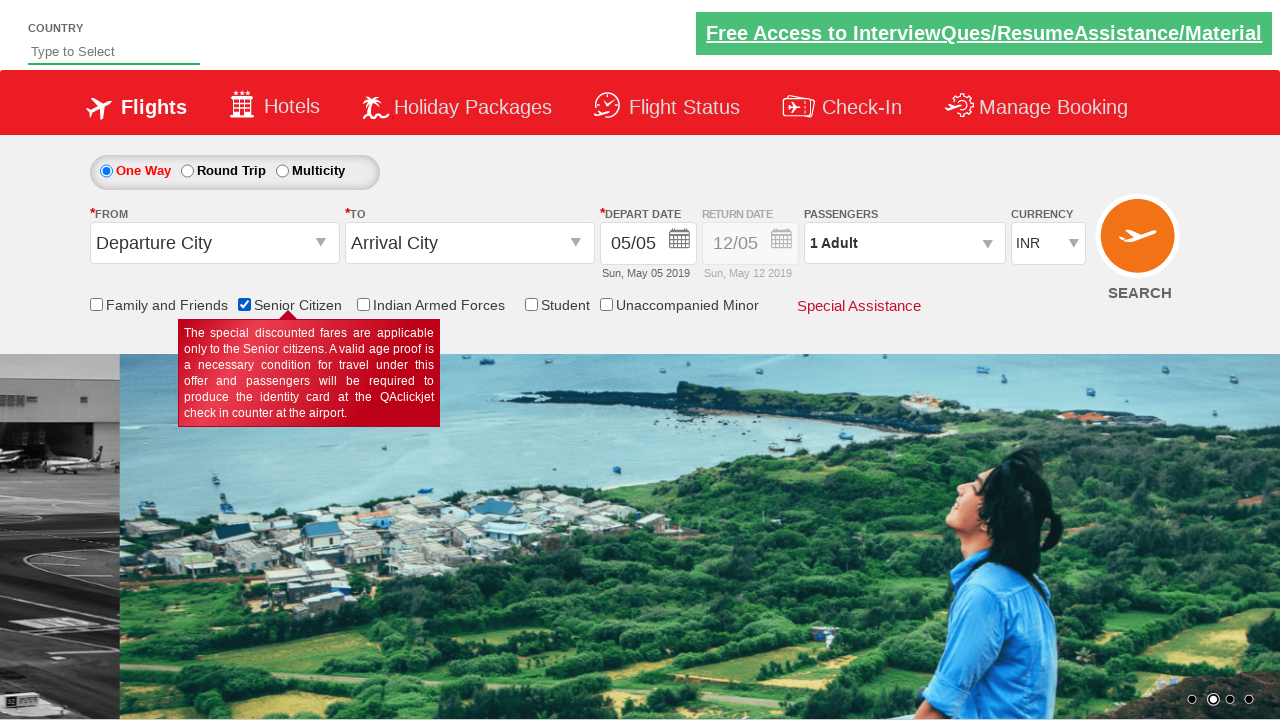

Verified Senior Citizen Discount checkbox is selected
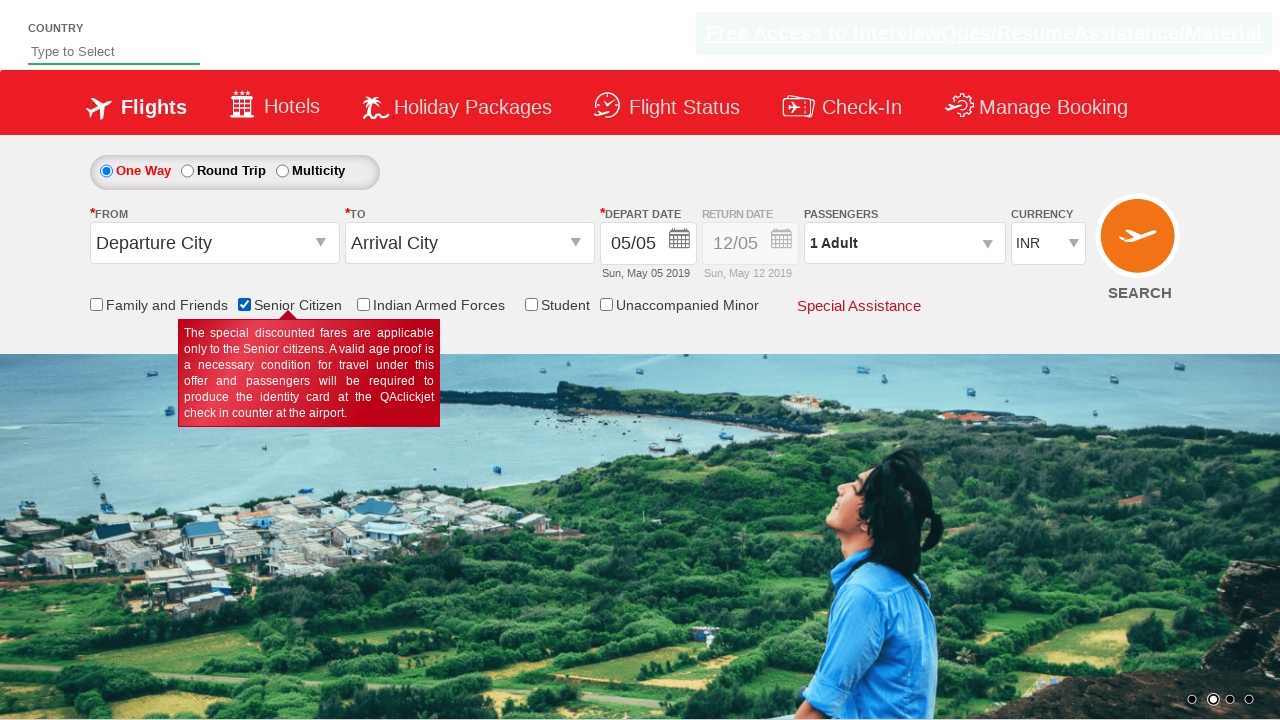

Counted total checkboxes on page: 6
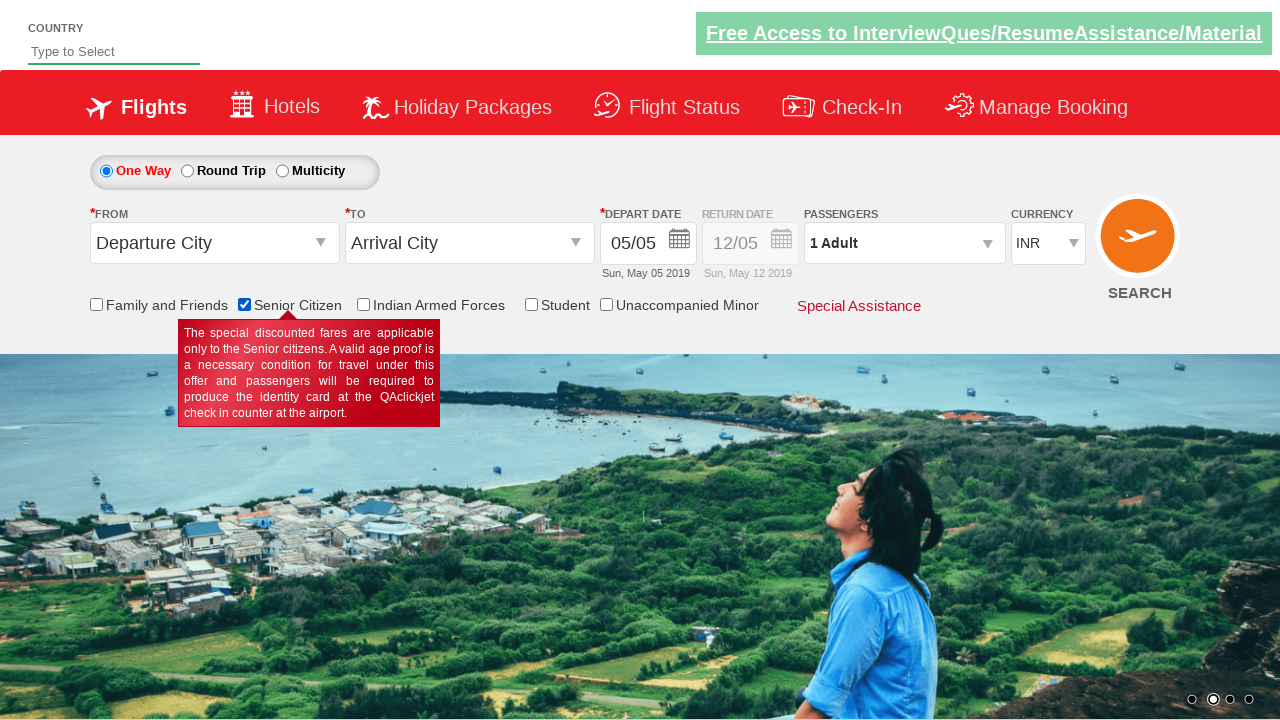

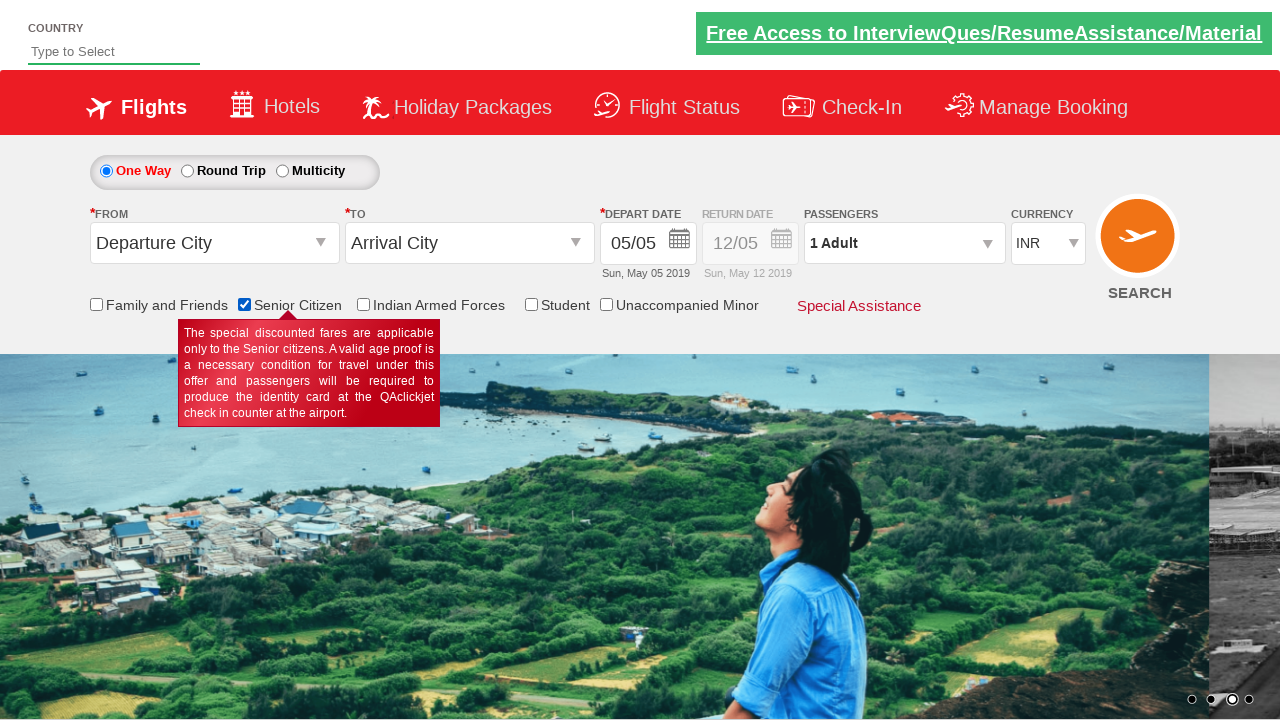